Tests drag-and-drop functionality on jQuery UI demo page by switching to the demo iframe and dragging an element onto a drop target

Starting URL: http://jqueryui.com/droppable/

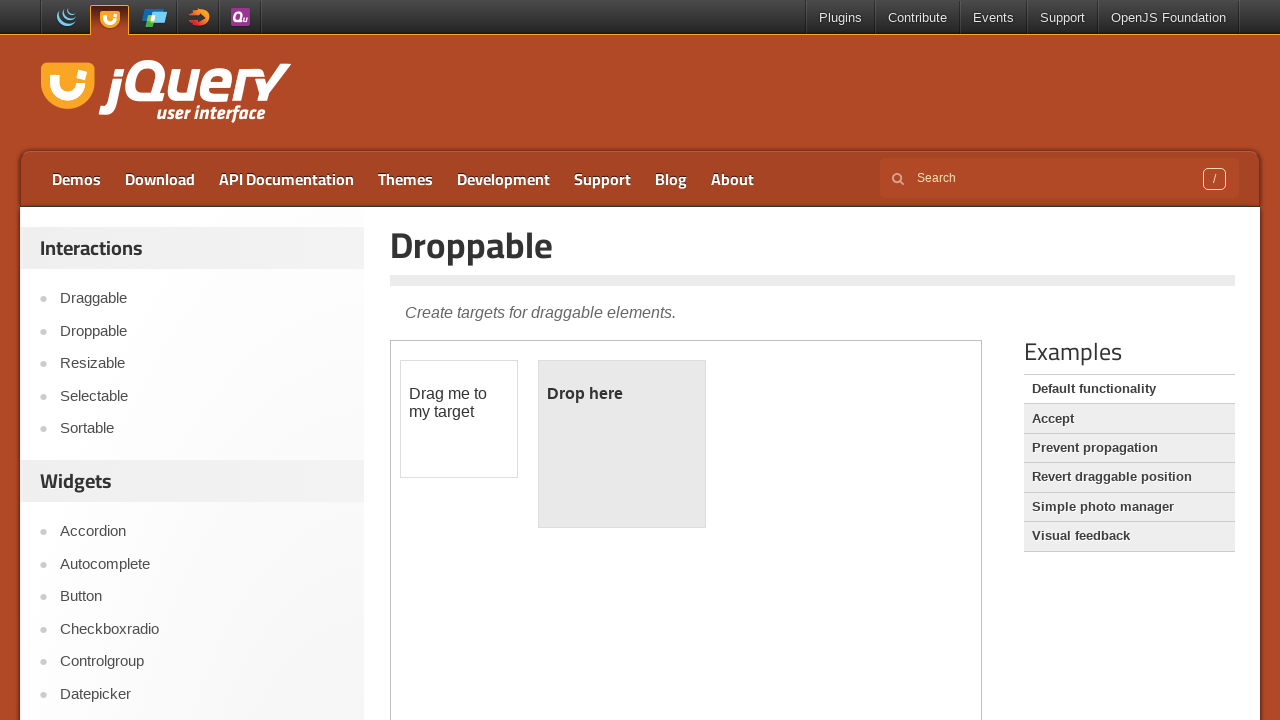

Navigated to jQuery UI droppable demo page
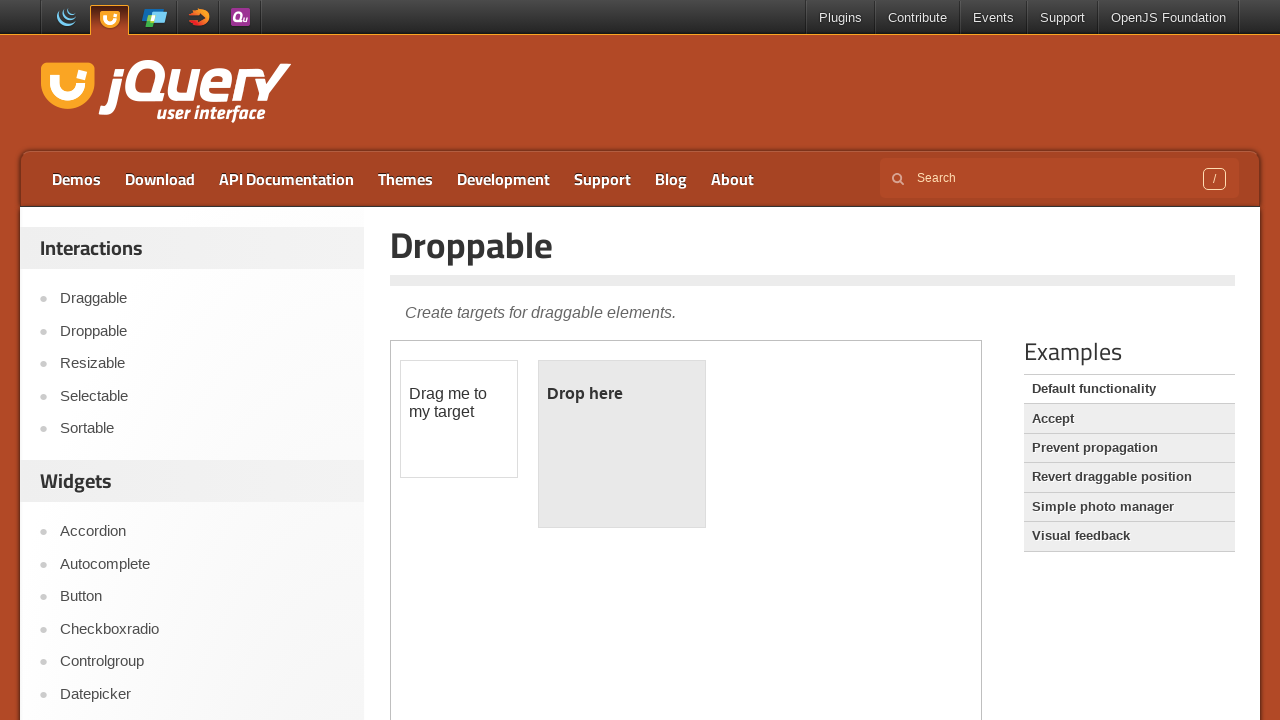

Located demo iframe
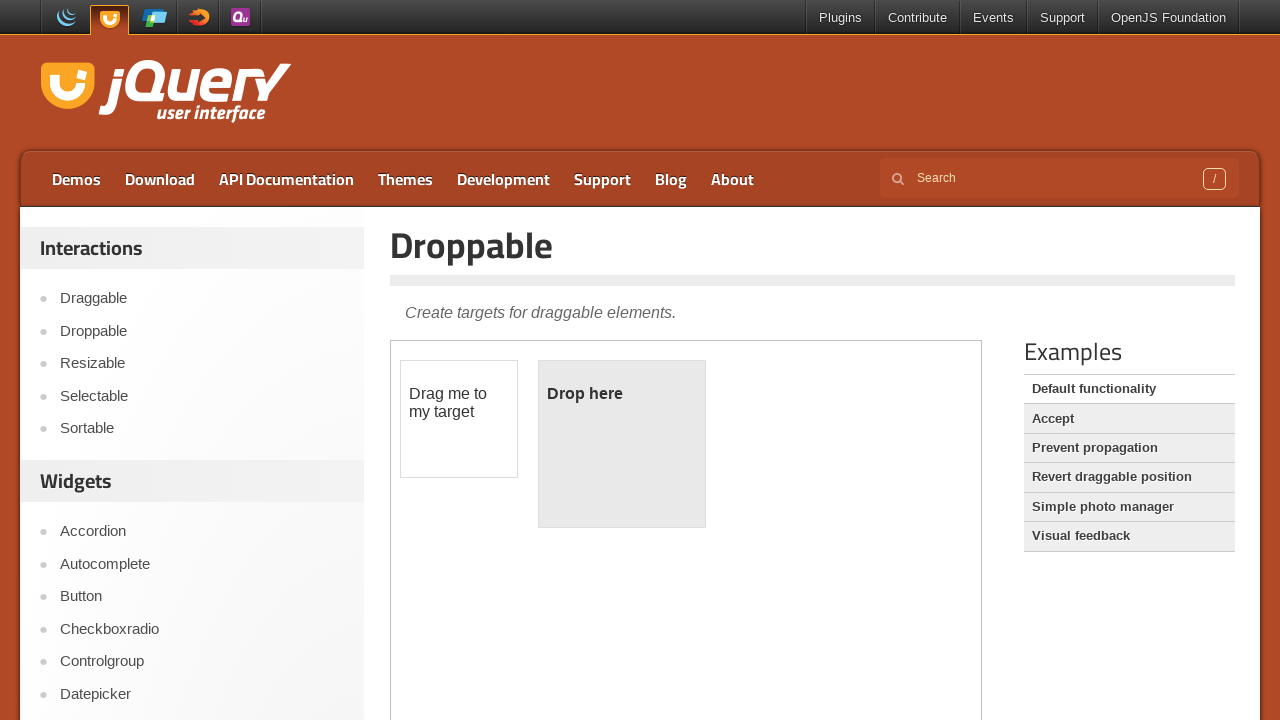

Clicked on draggable element at (459, 419) on iframe.demo-frame >> internal:control=enter-frame >> #draggable
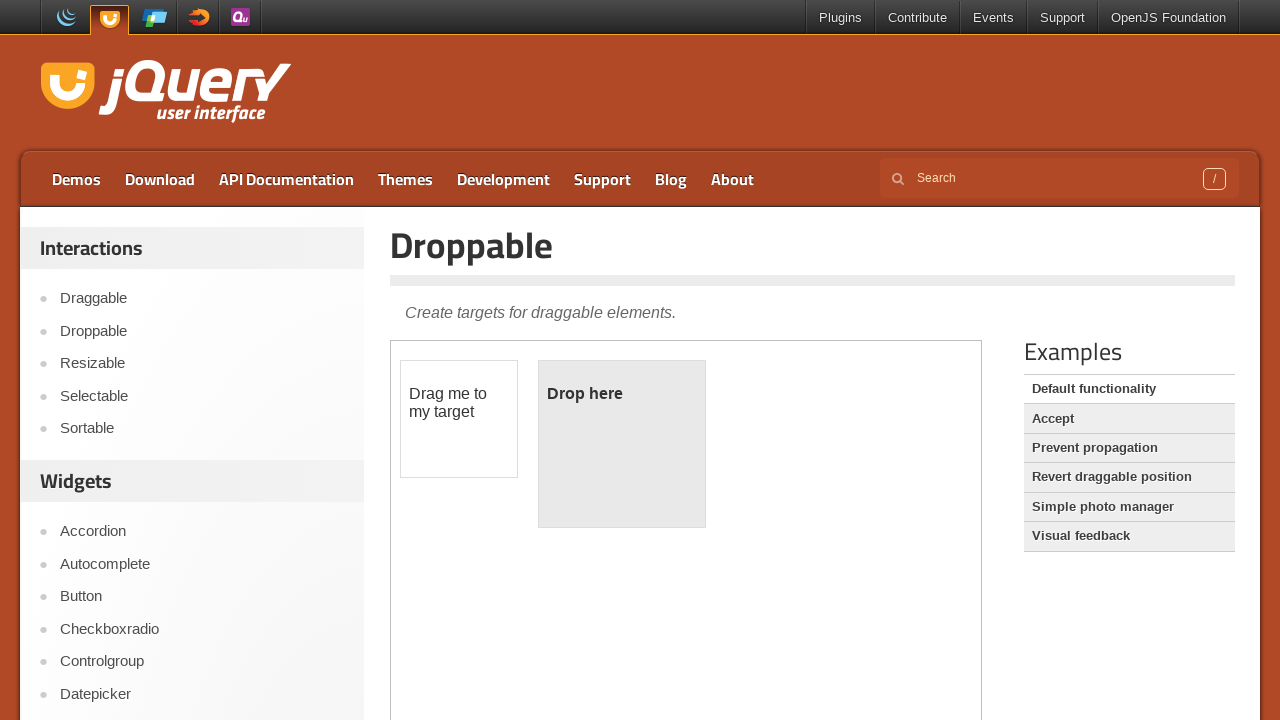

Located draggable and droppable target elements
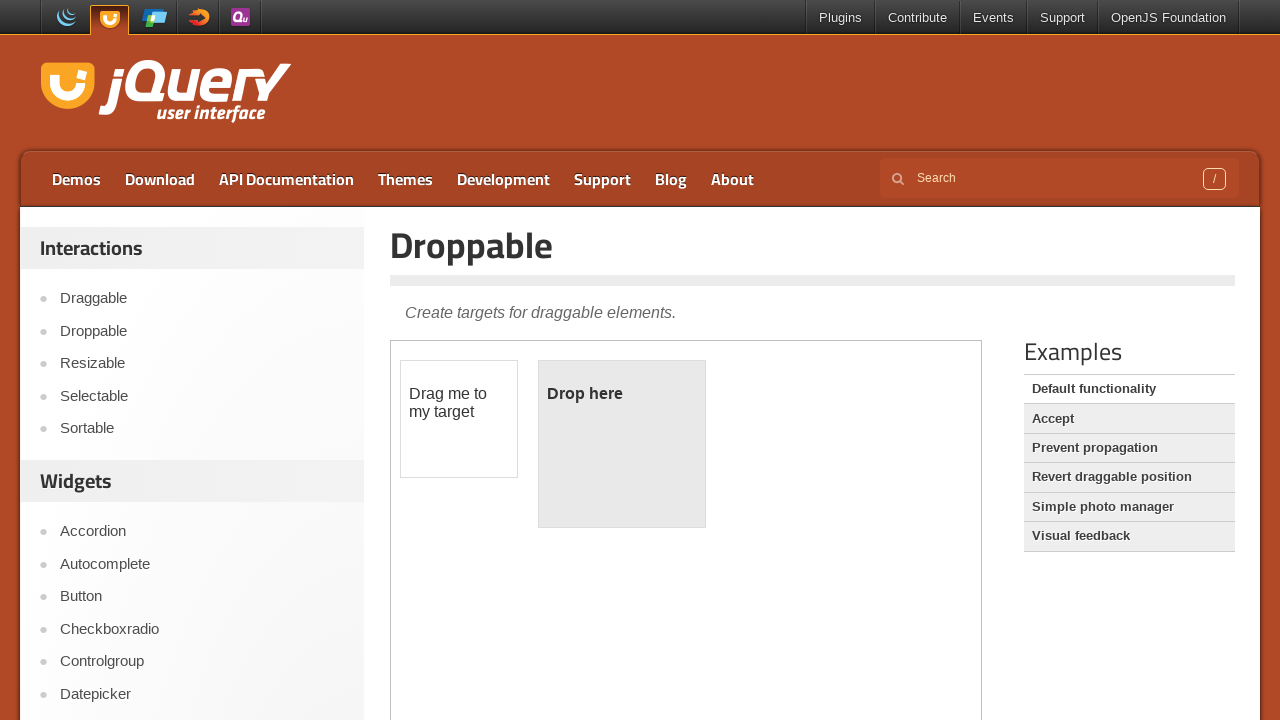

Dragged element onto drop target at (622, 444)
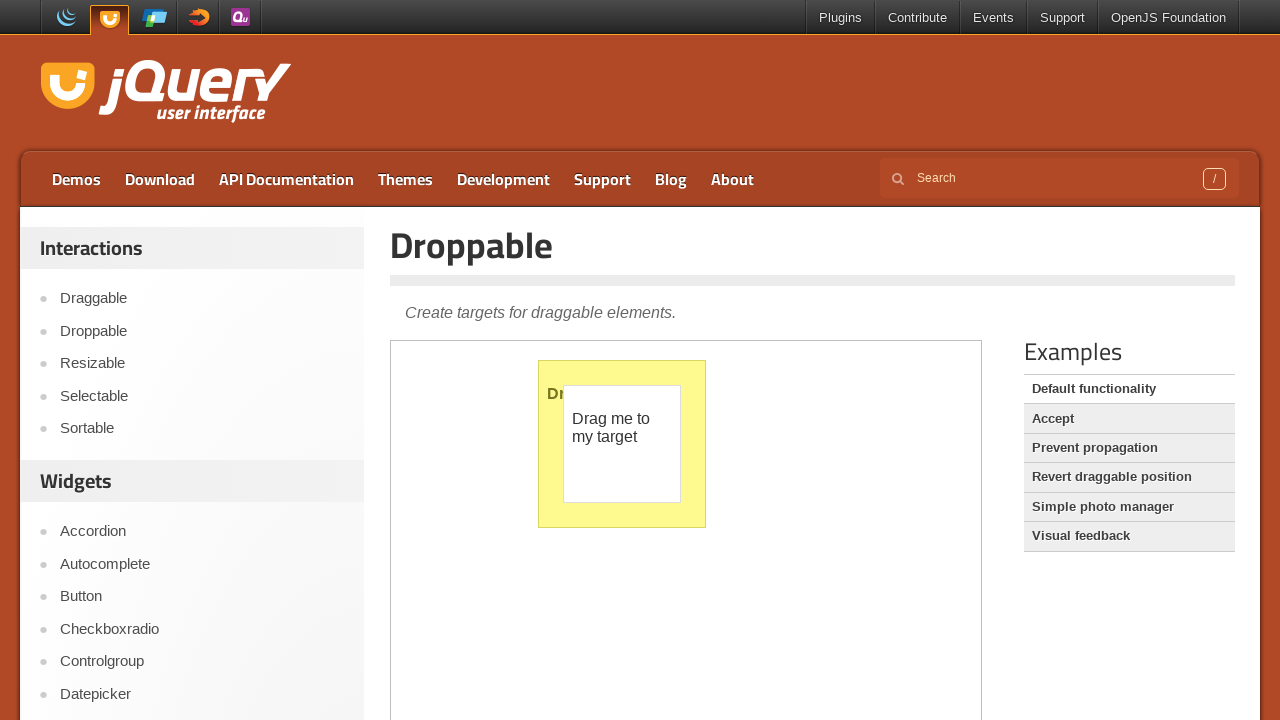

Verified return to main page content after drag-and-drop
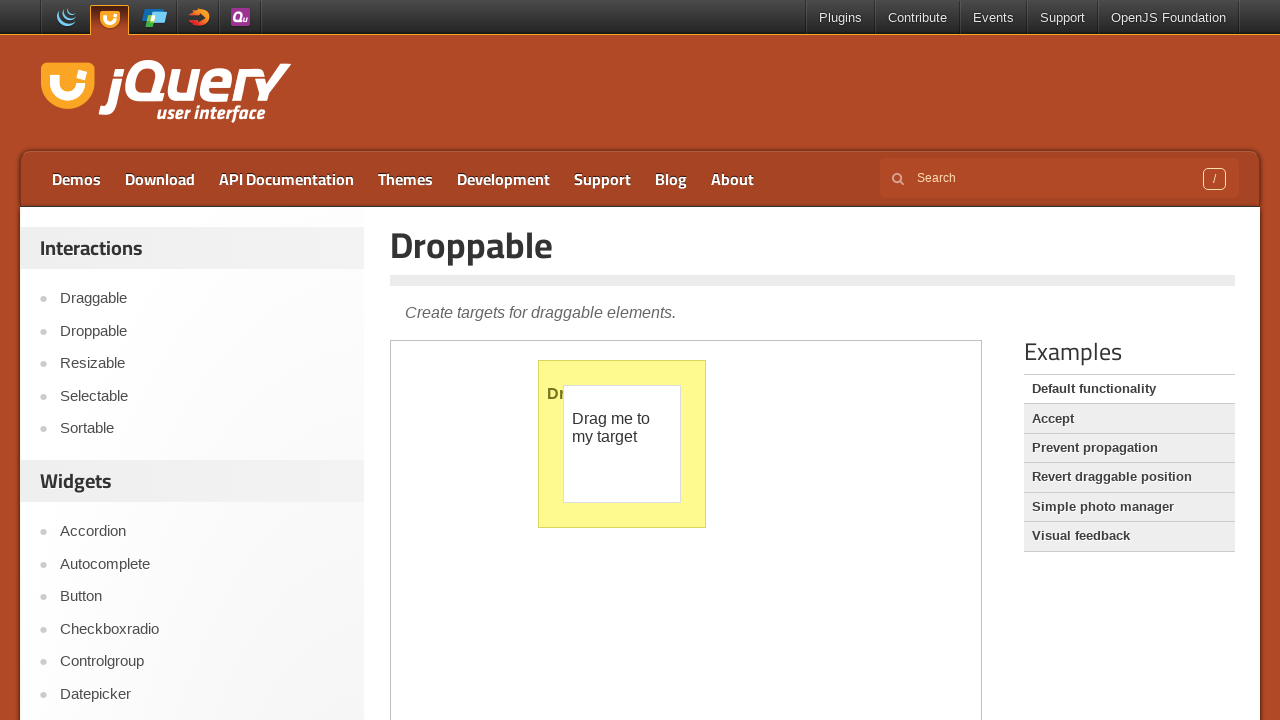

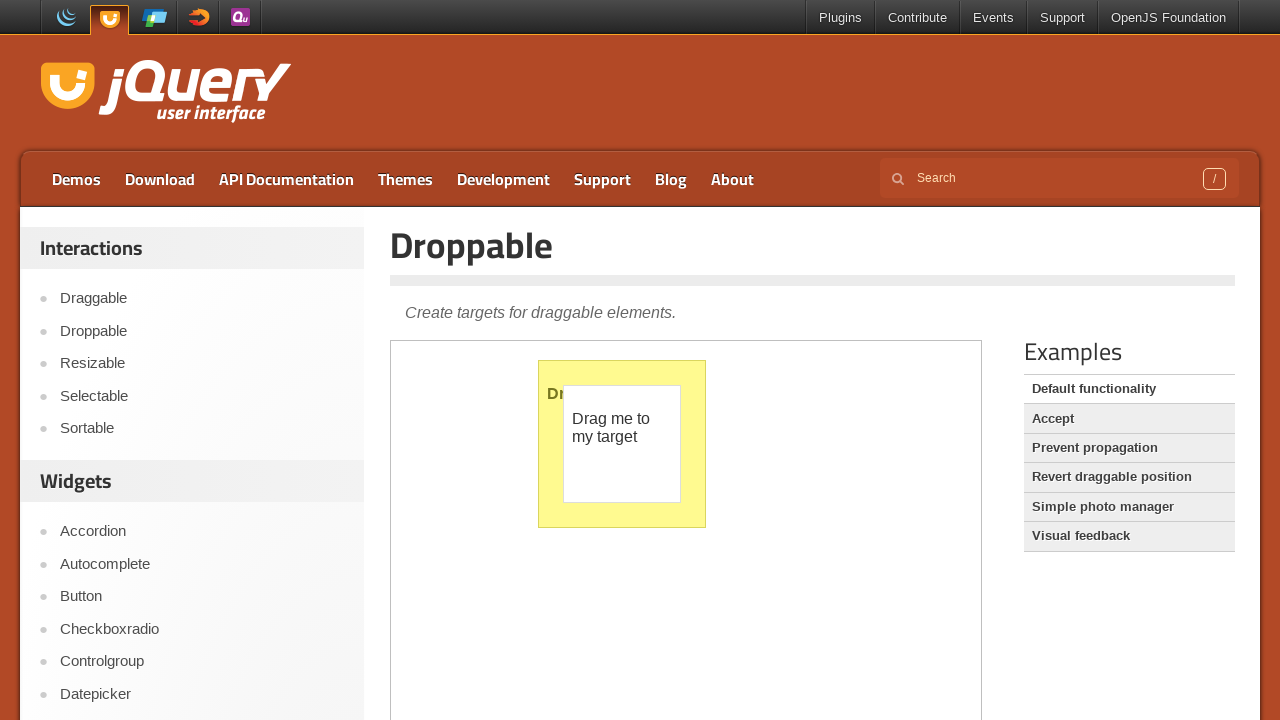